Tests keyboard actions using Robot class to trigger print dialog with Ctrl+P, then navigates and dismisses it using Tab and Enter keys

Starting URL: https://www.calculator.net/

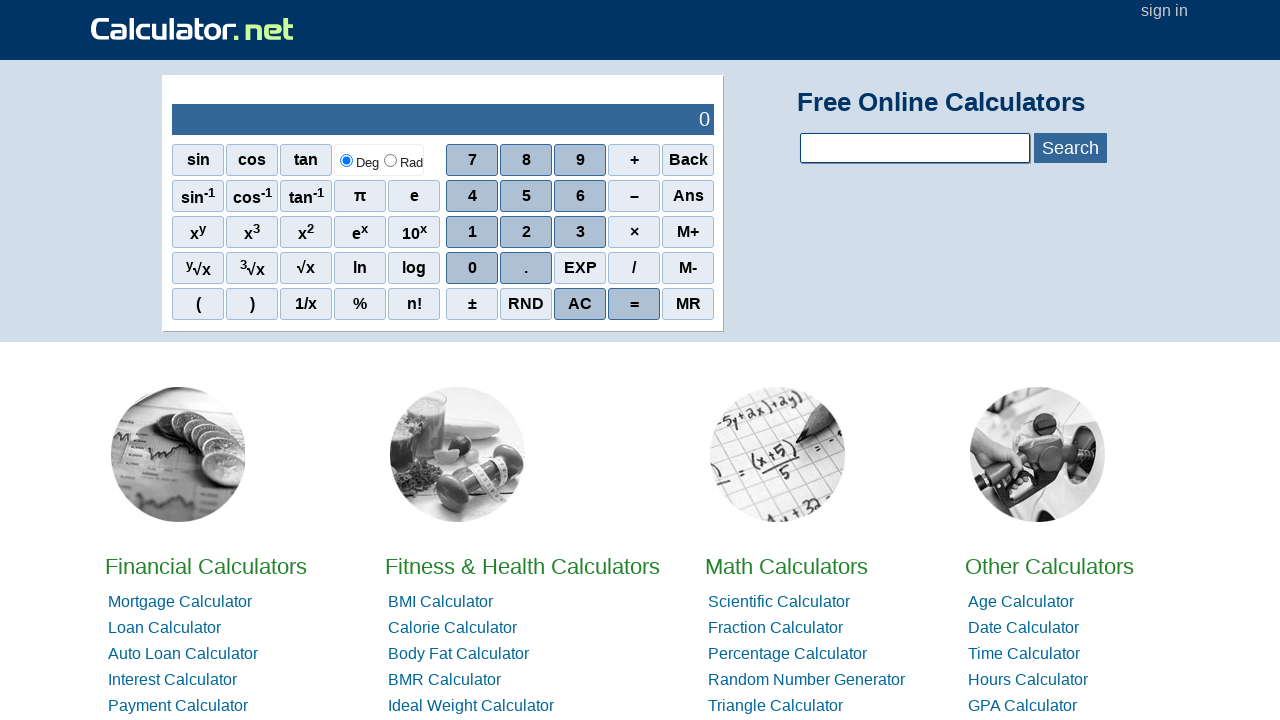

Pressed Control key down
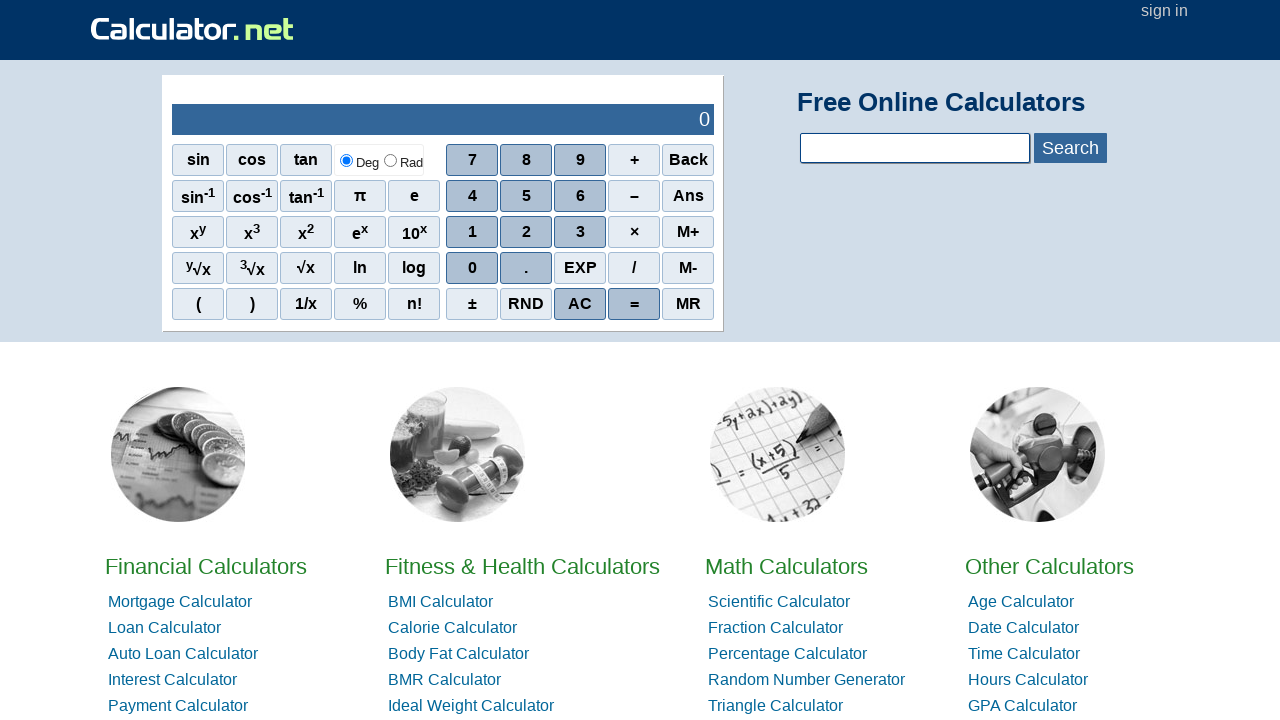

Pressed P key to trigger print dialog with Ctrl+P
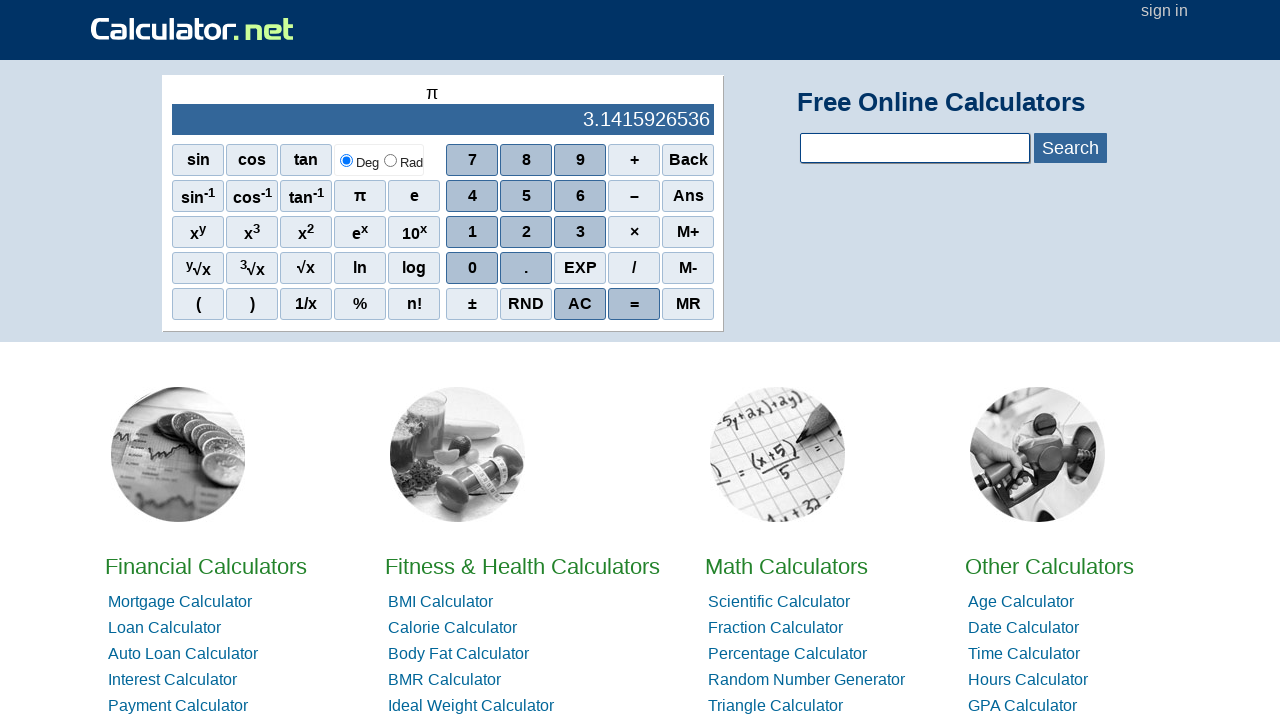

Released Control key
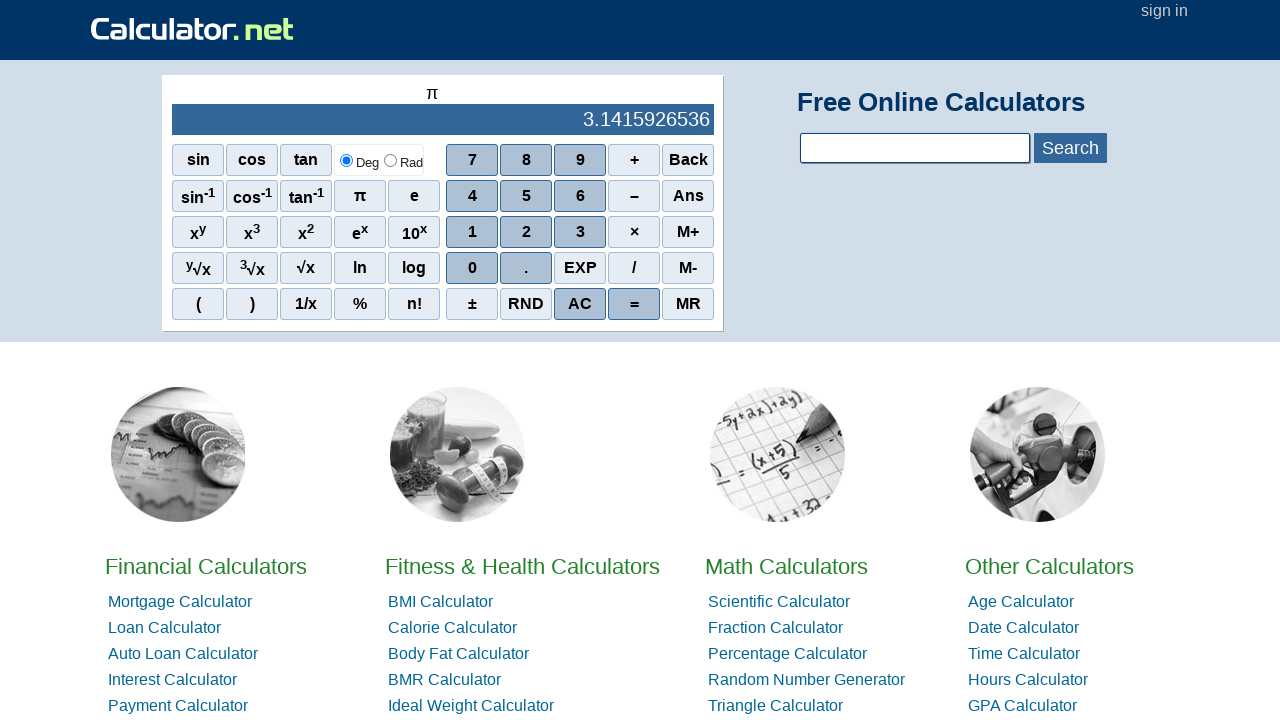

Waited 2 seconds for print dialog to appear
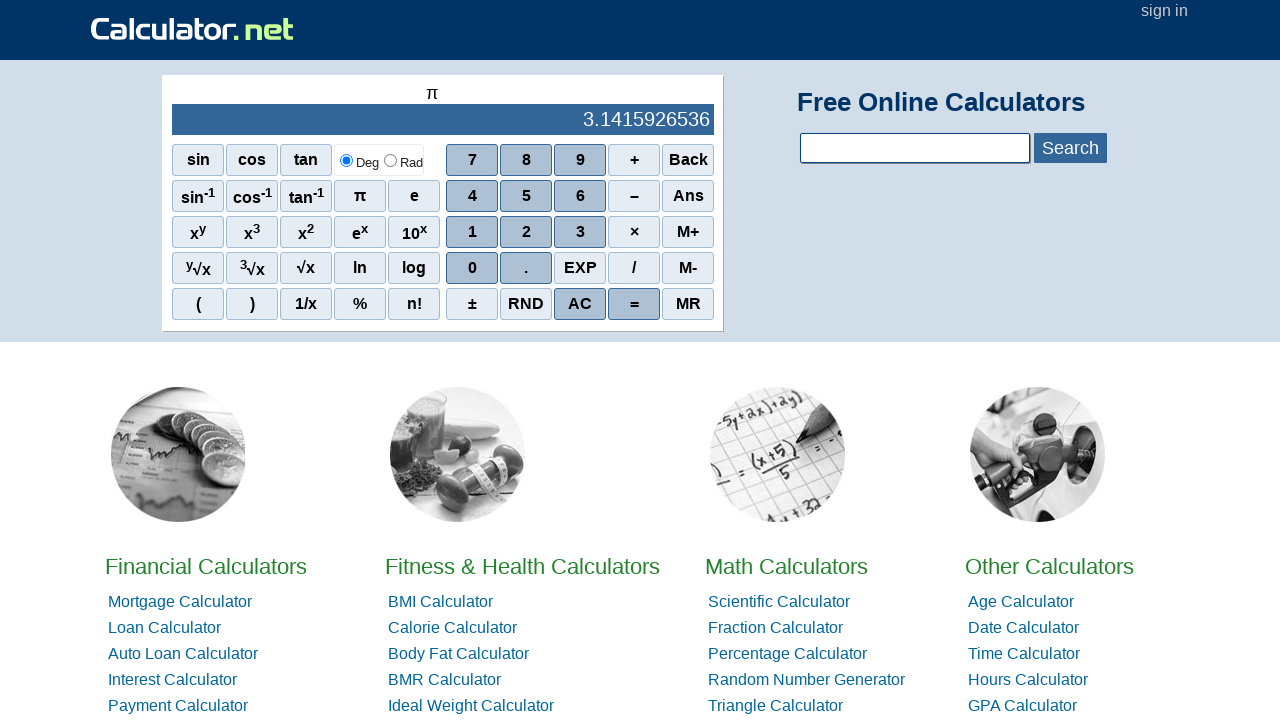

Pressed Tab to navigate in print dialog
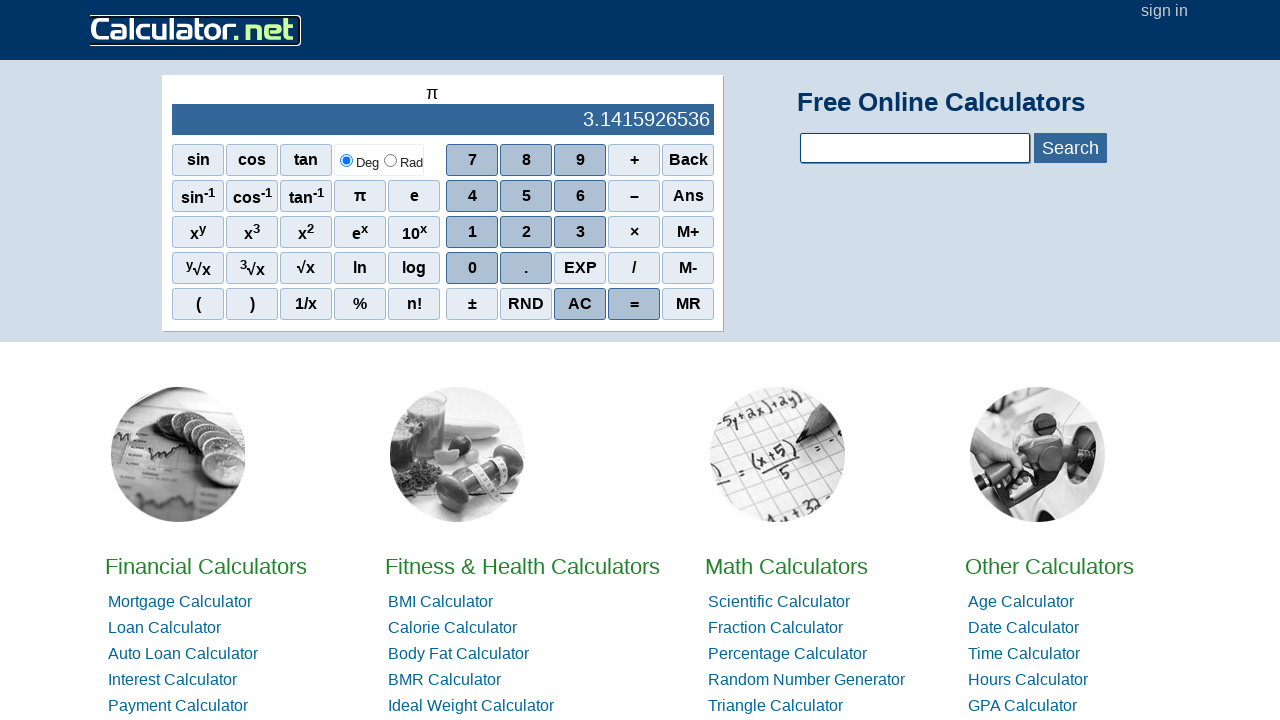

Waited 2 seconds before confirming
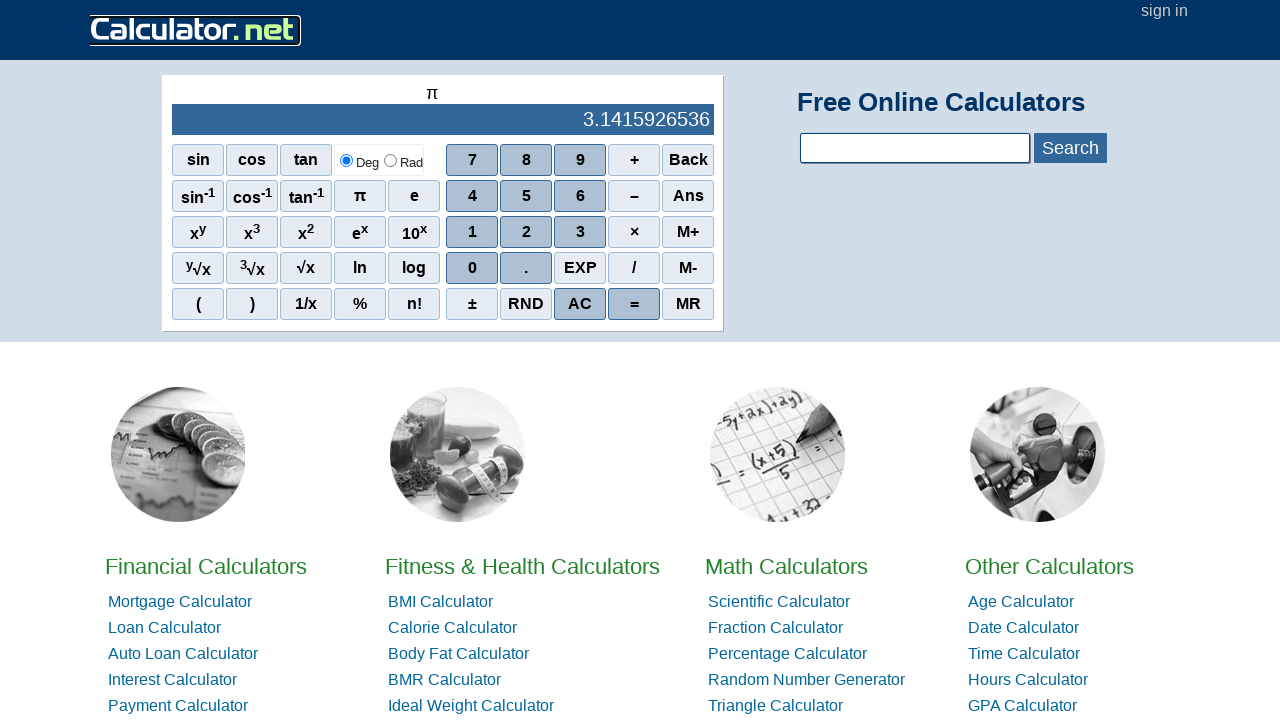

Pressed Enter to dismiss/confirm print dialog
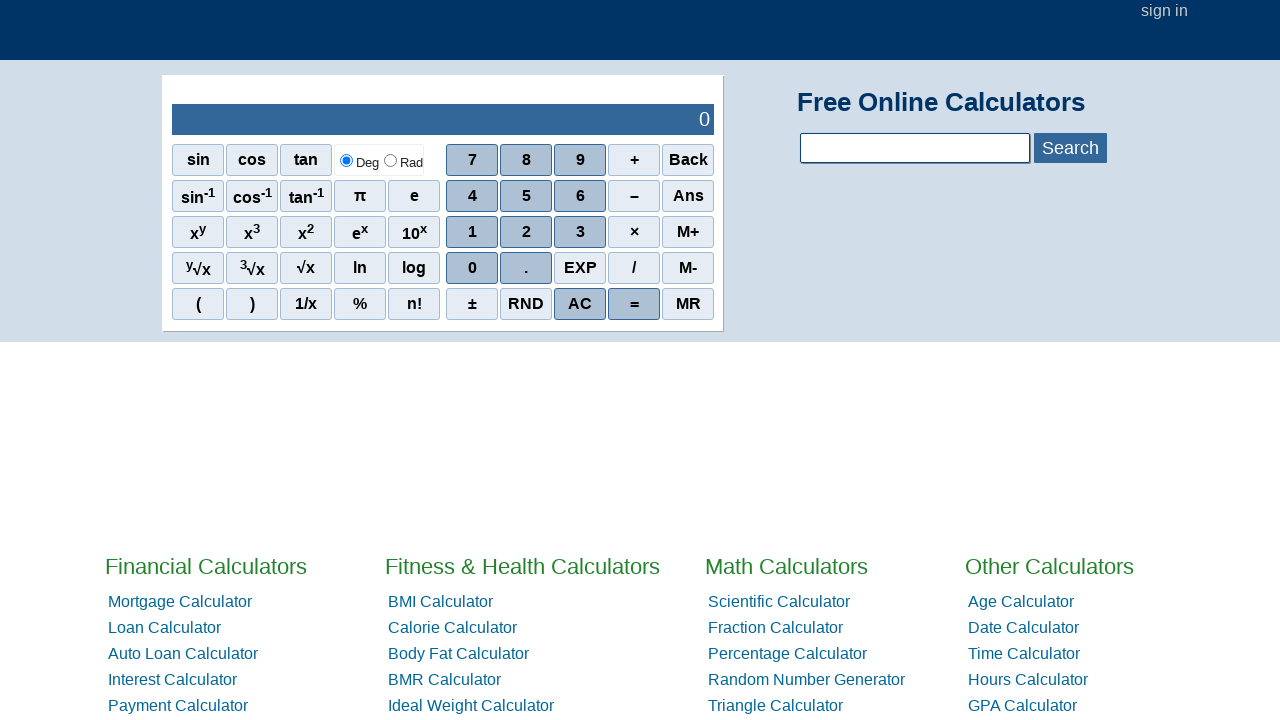

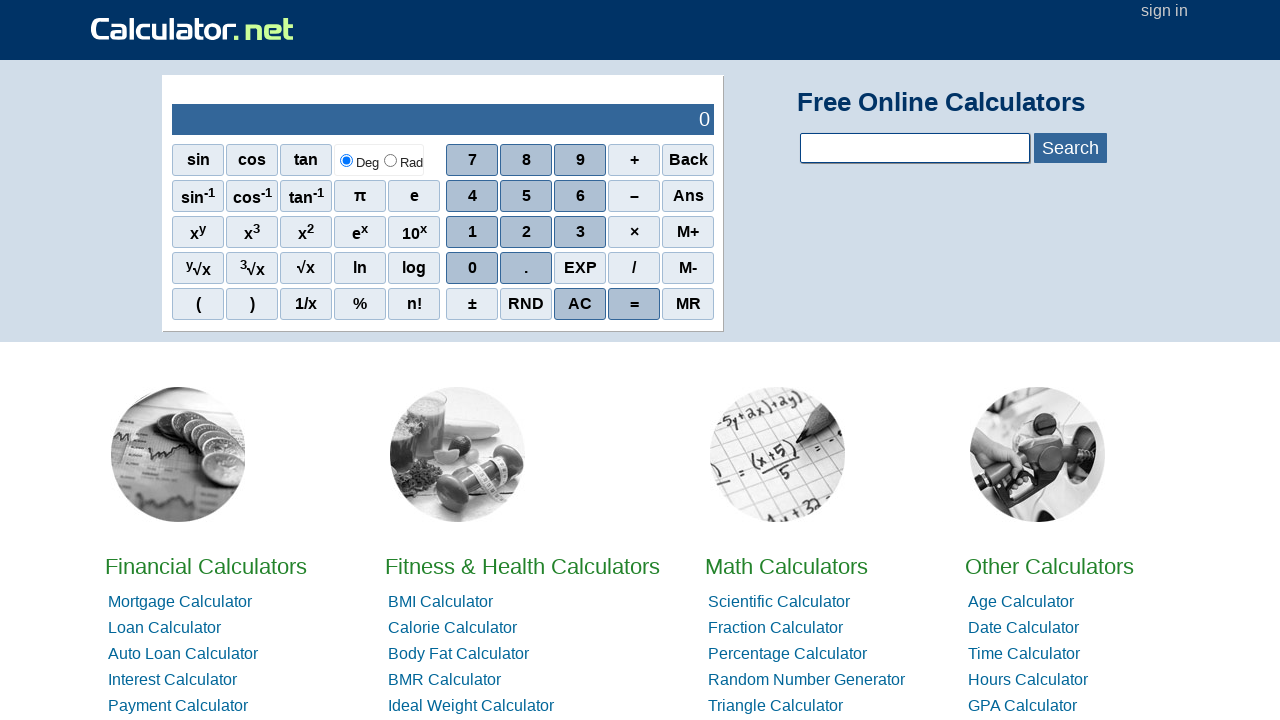